Tests checkbox functionality by clicking three different checkboxes on a form

Starting URL: https://formy-project.herokuapp.com/checkbox

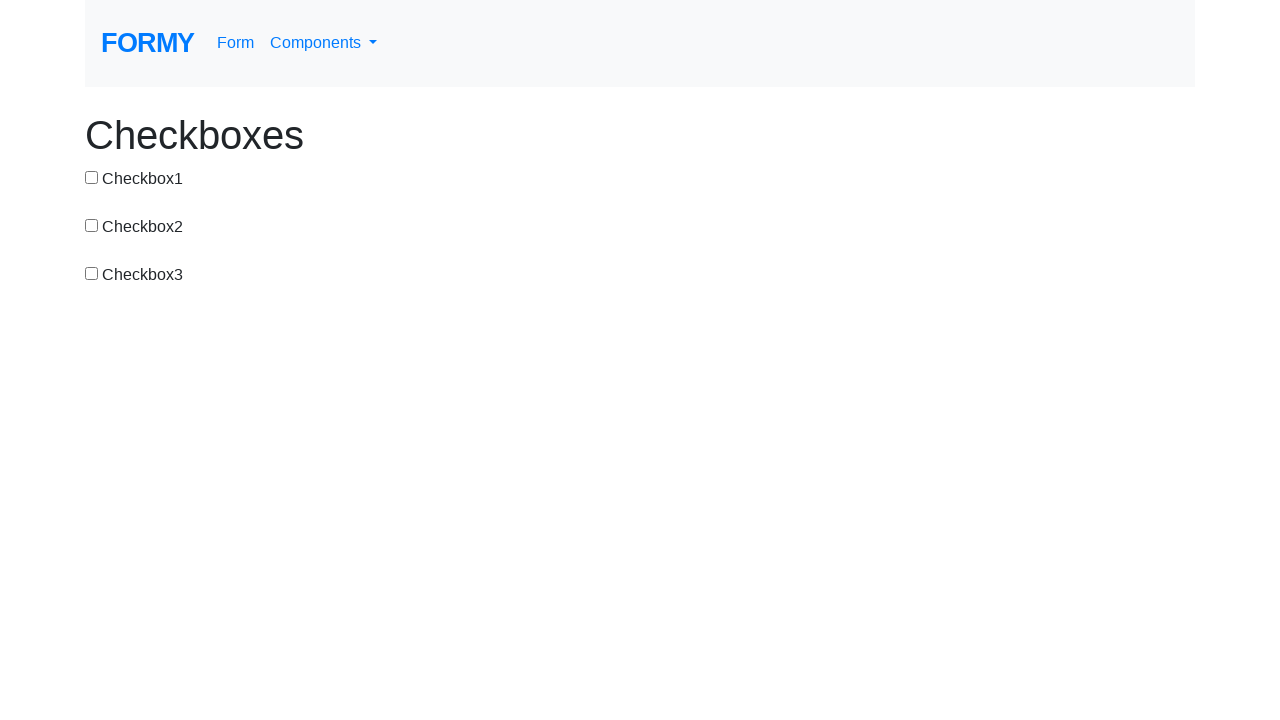

Clicked first checkbox at (92, 177) on #checkbox-1
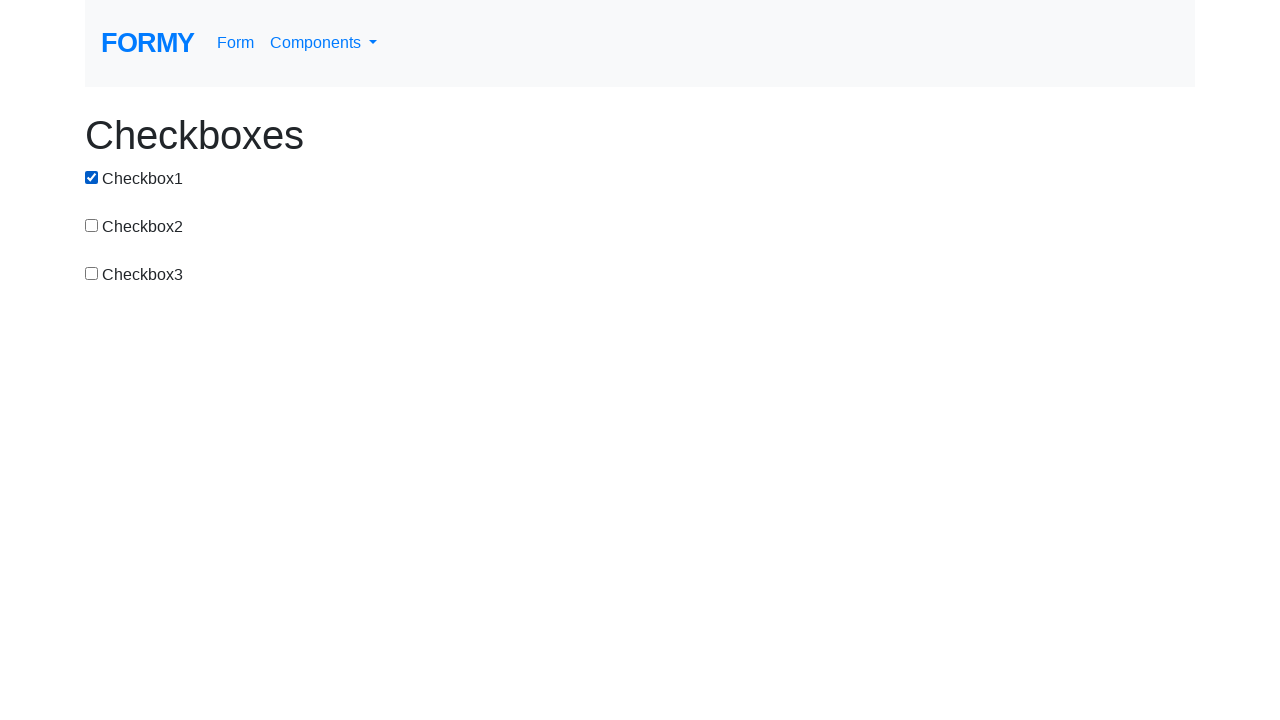

Clicked second checkbox at (92, 225) on #checkbox-2
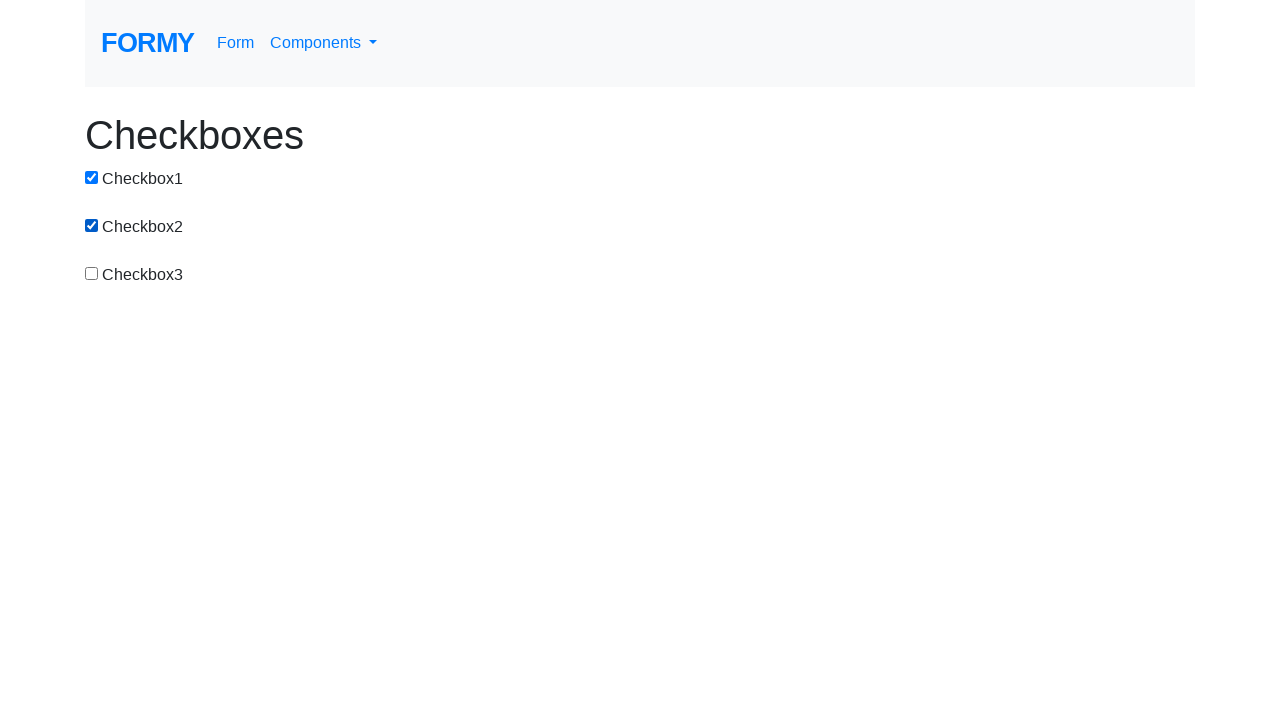

Clicked third checkbox at (92, 273) on xpath=//*[@id='checkbox-3']
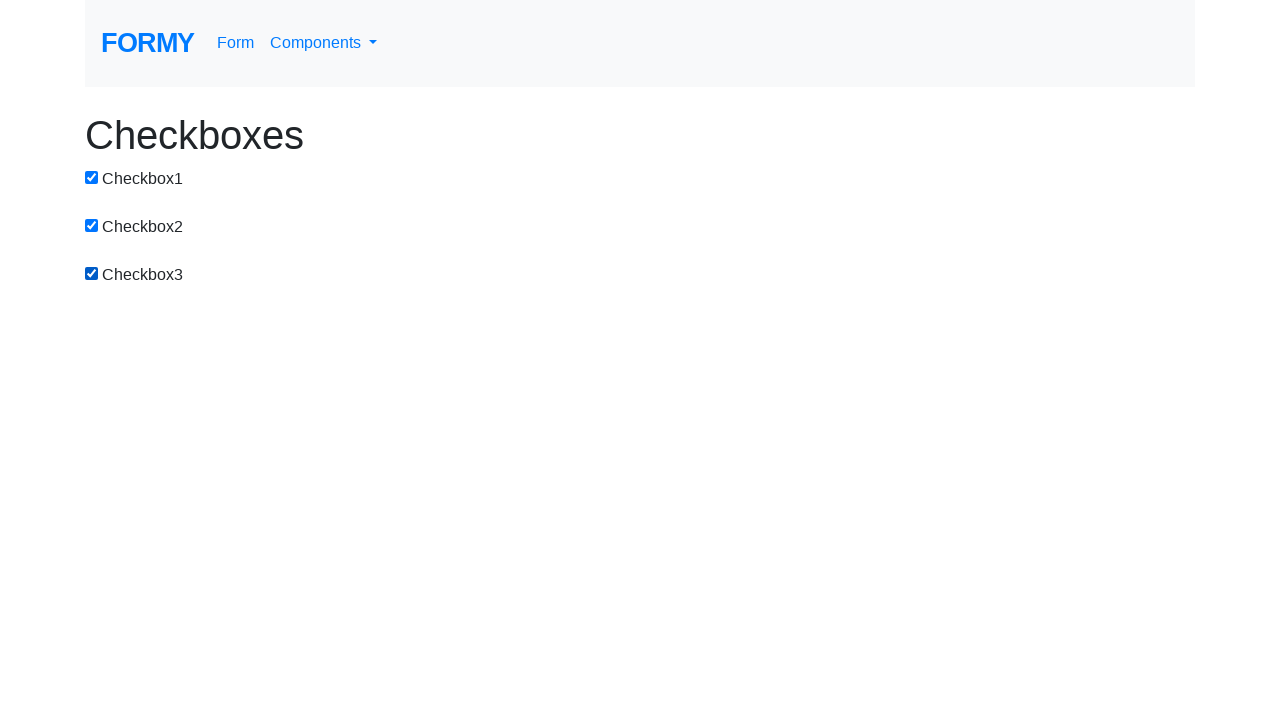

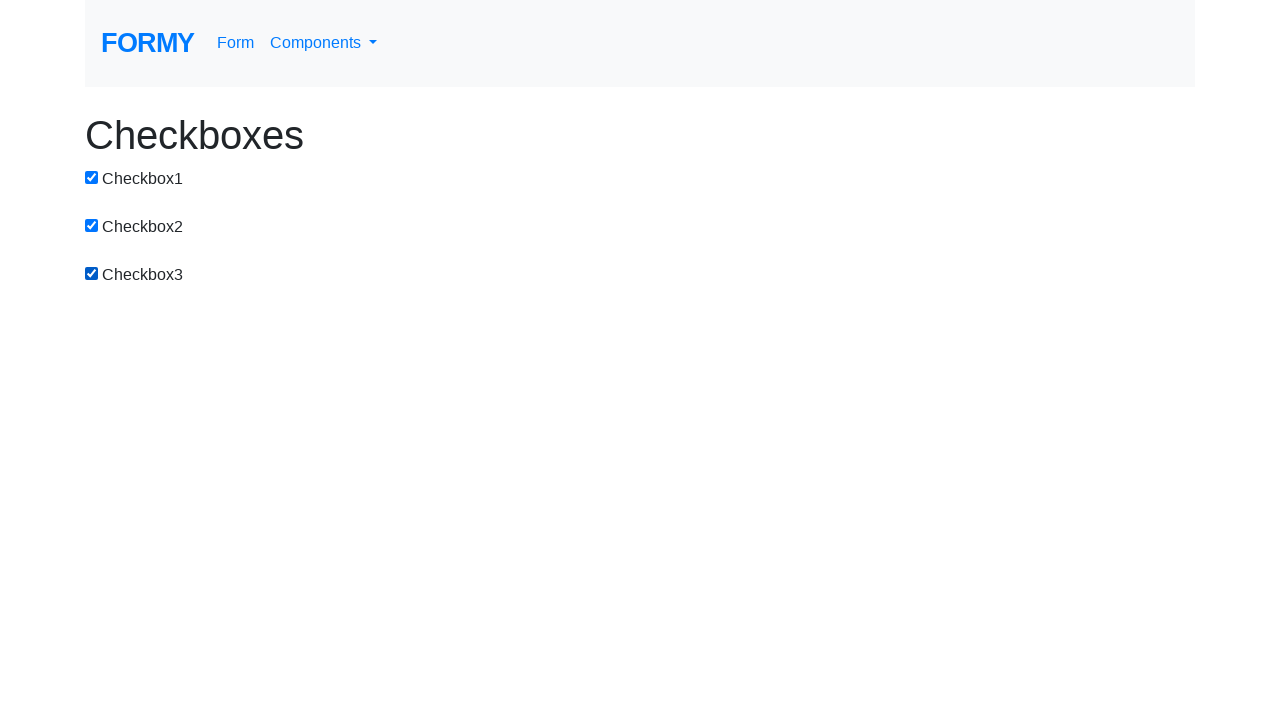